Tests a registration form by filling multiple input fields and submitting the form

Starting URL: http://suninjuly.github.io/registration1.html

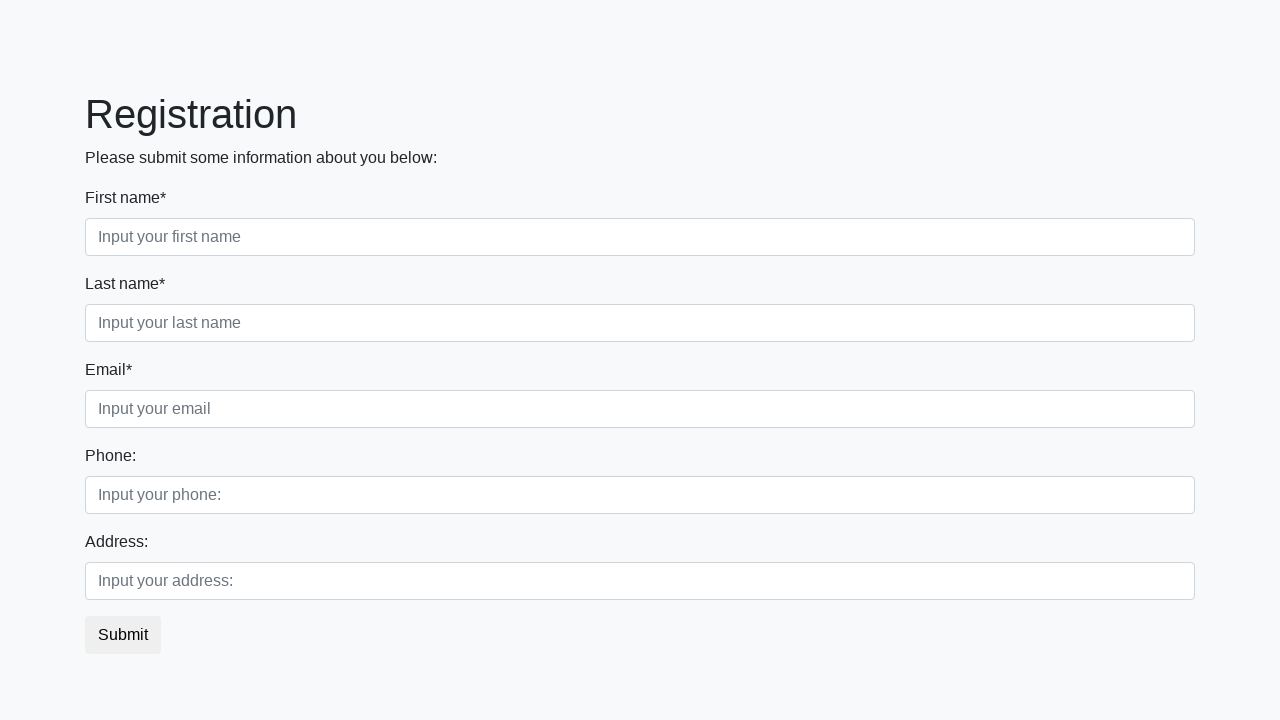

Filled first name field with 'Ivan' on .first
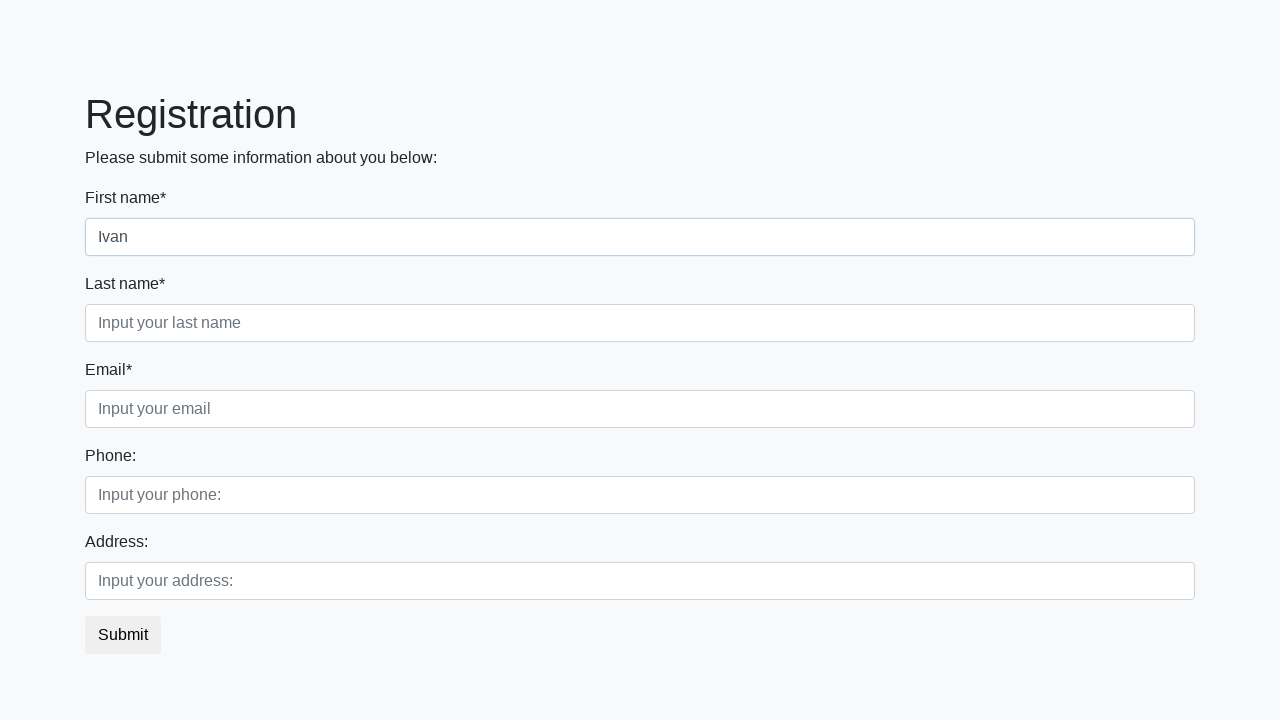

Filled last name field with 'Petrov' on .third
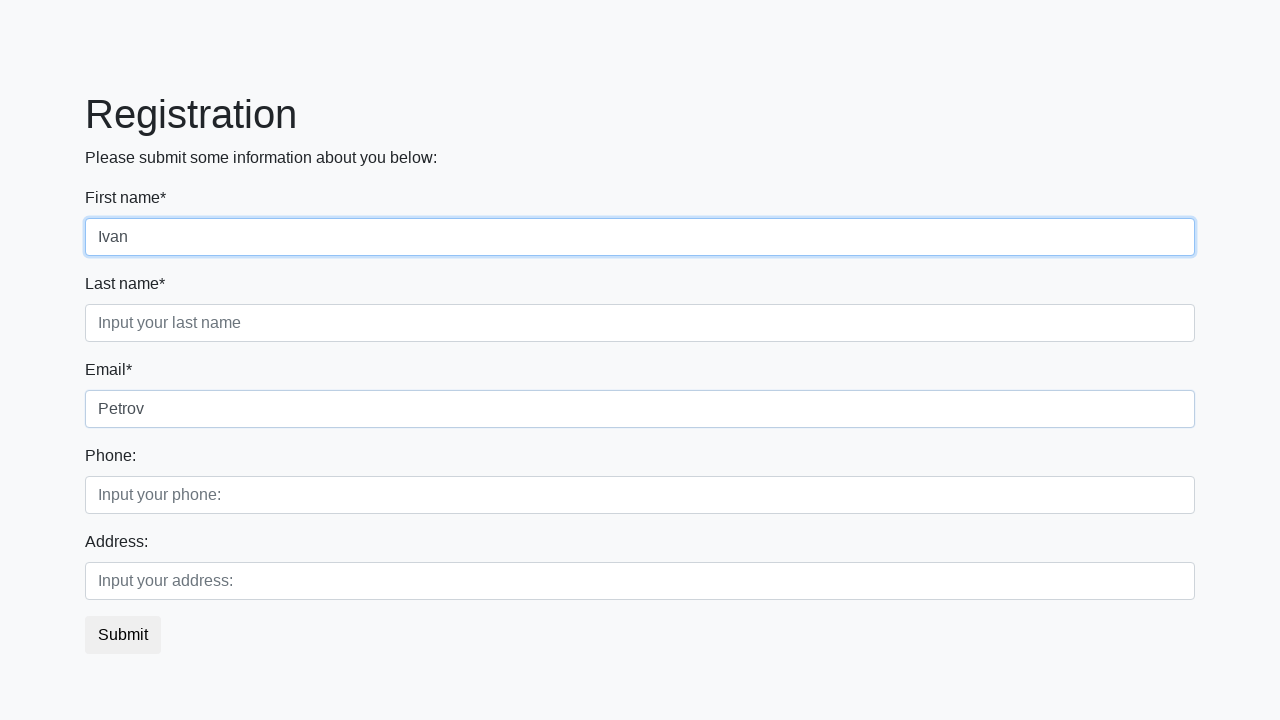

Filled phone field with 'Smolensk' on [placeholder="Input your phone:"]
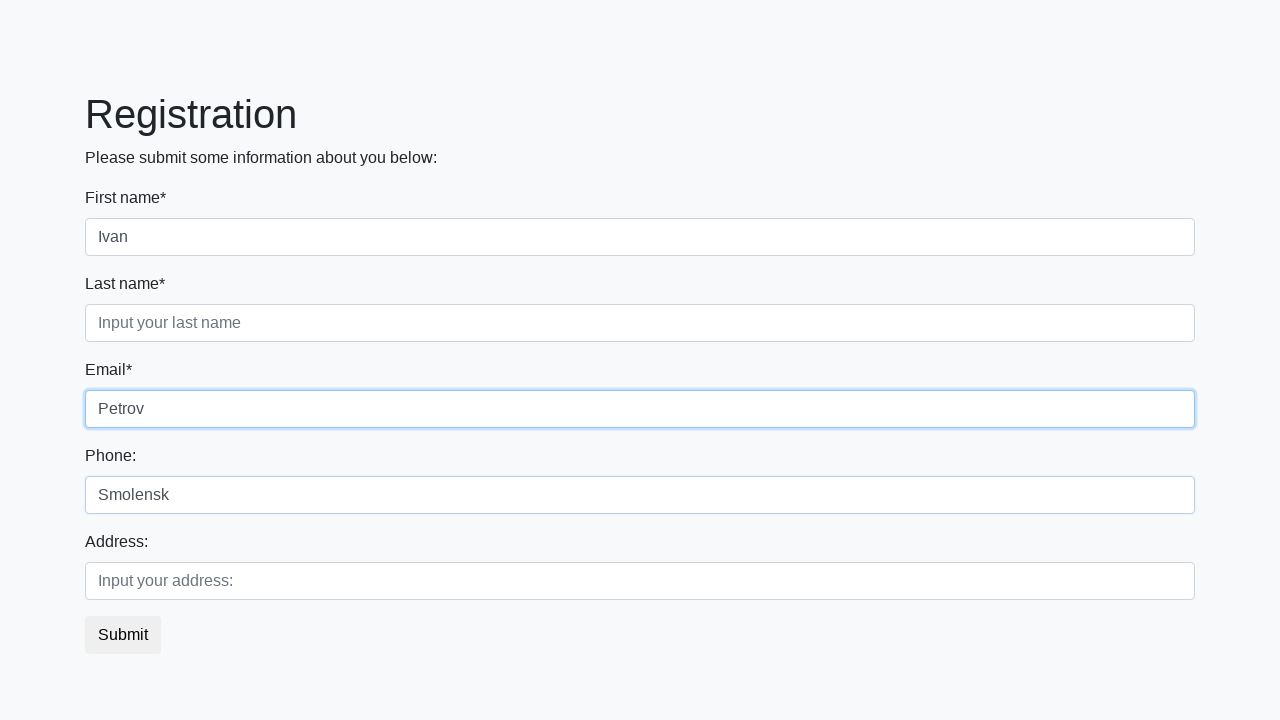

Filled address field with 'Russia' on .second
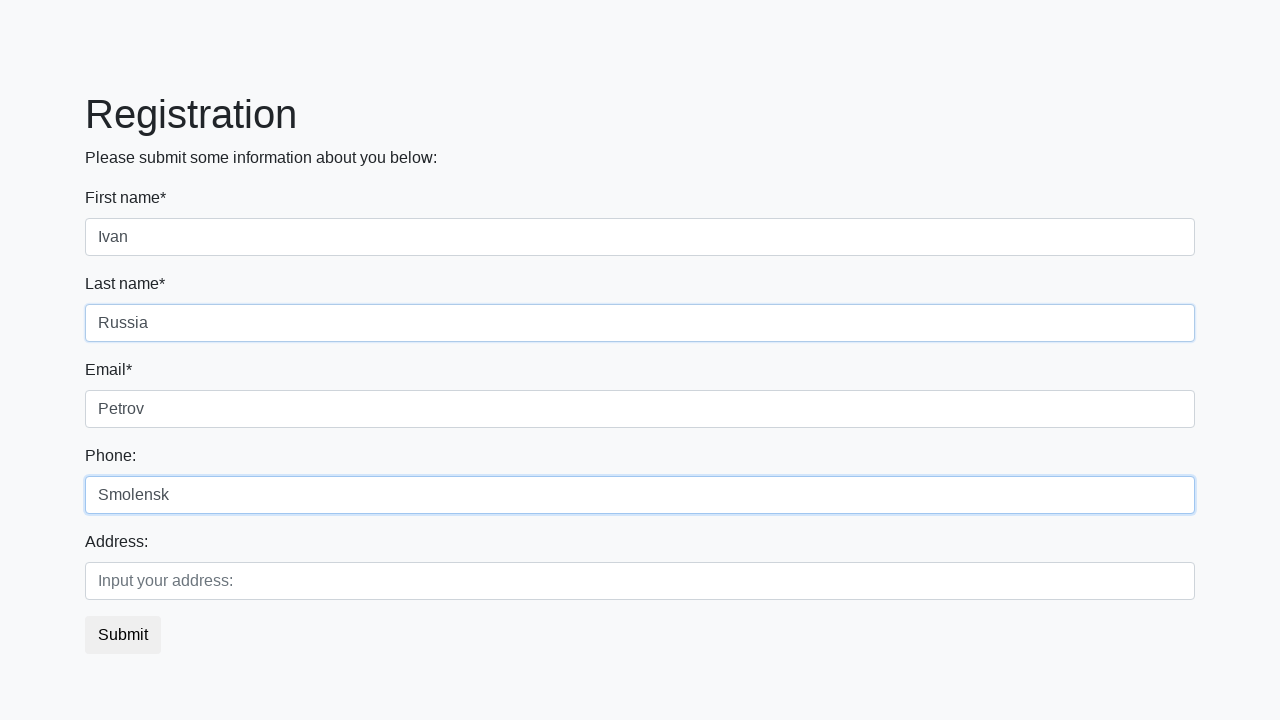

Clicked submit button to register at (123, 635) on .btn-default
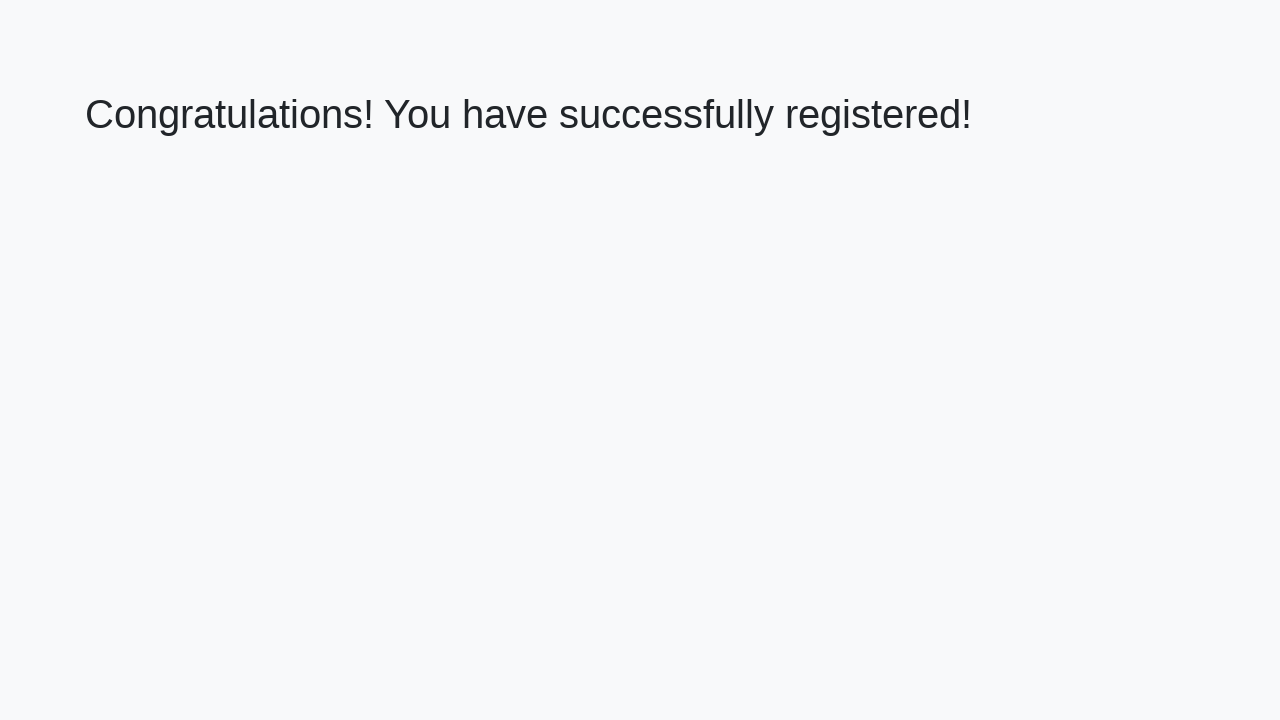

Registration success page loaded
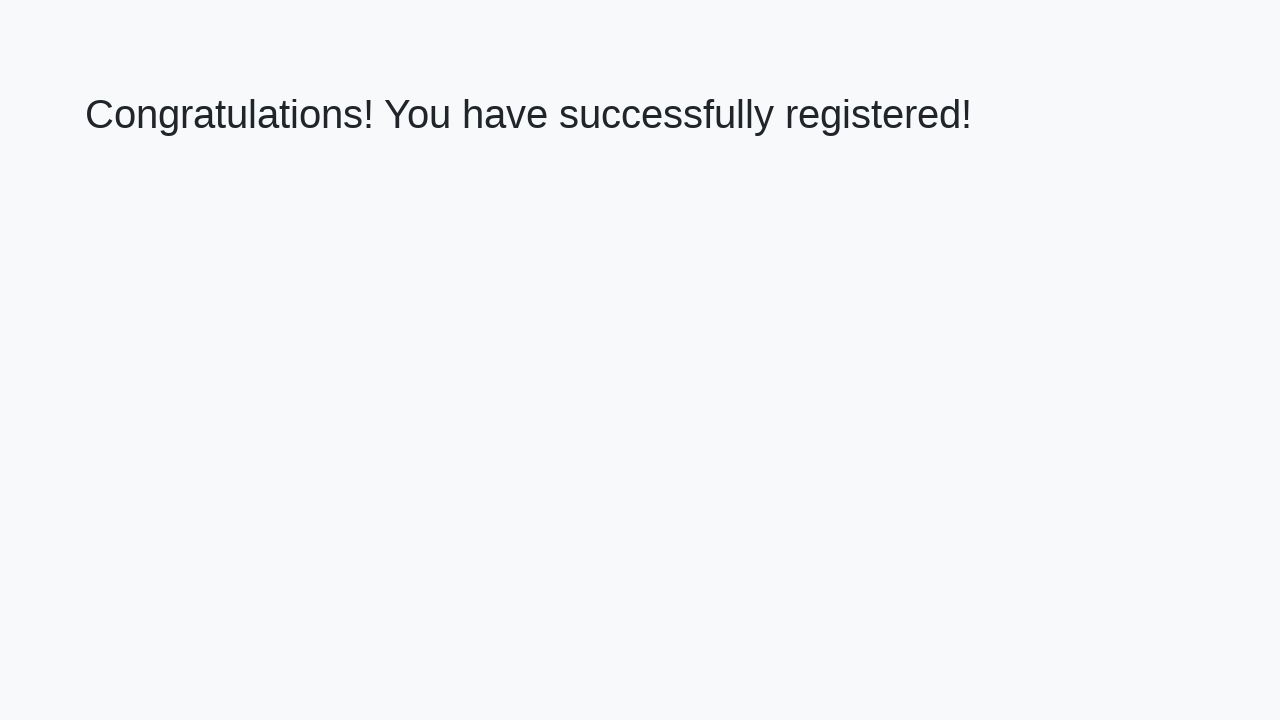

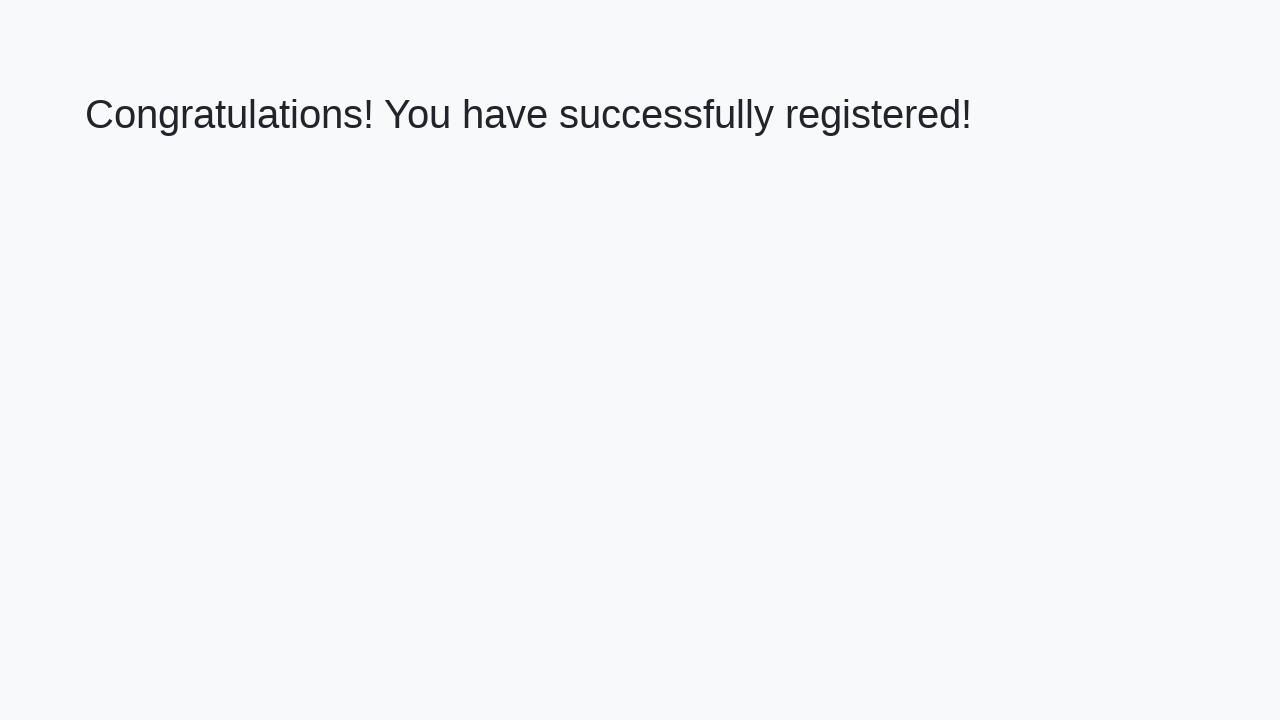